Navigates to a dropdown practice page and waits for the page to load

Starting URL: https://rahulshettyacademy.com/dropdownsPractise/

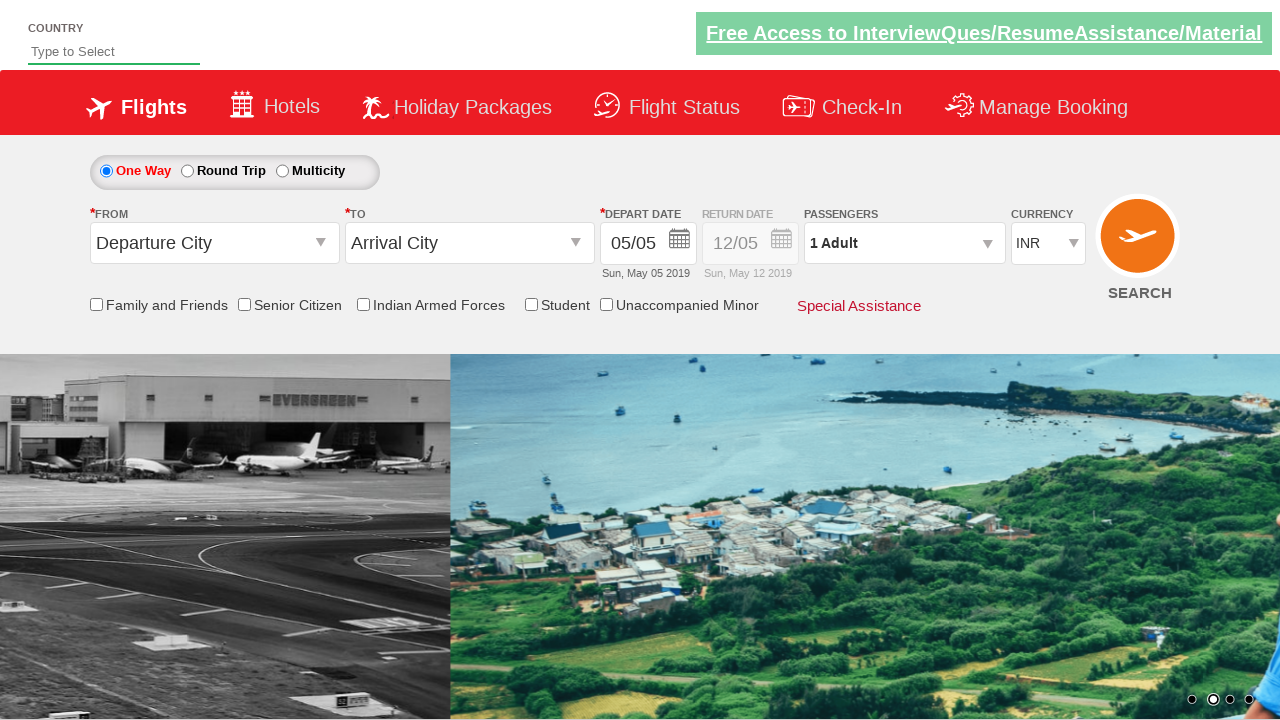

Navigated to dropdown practice page
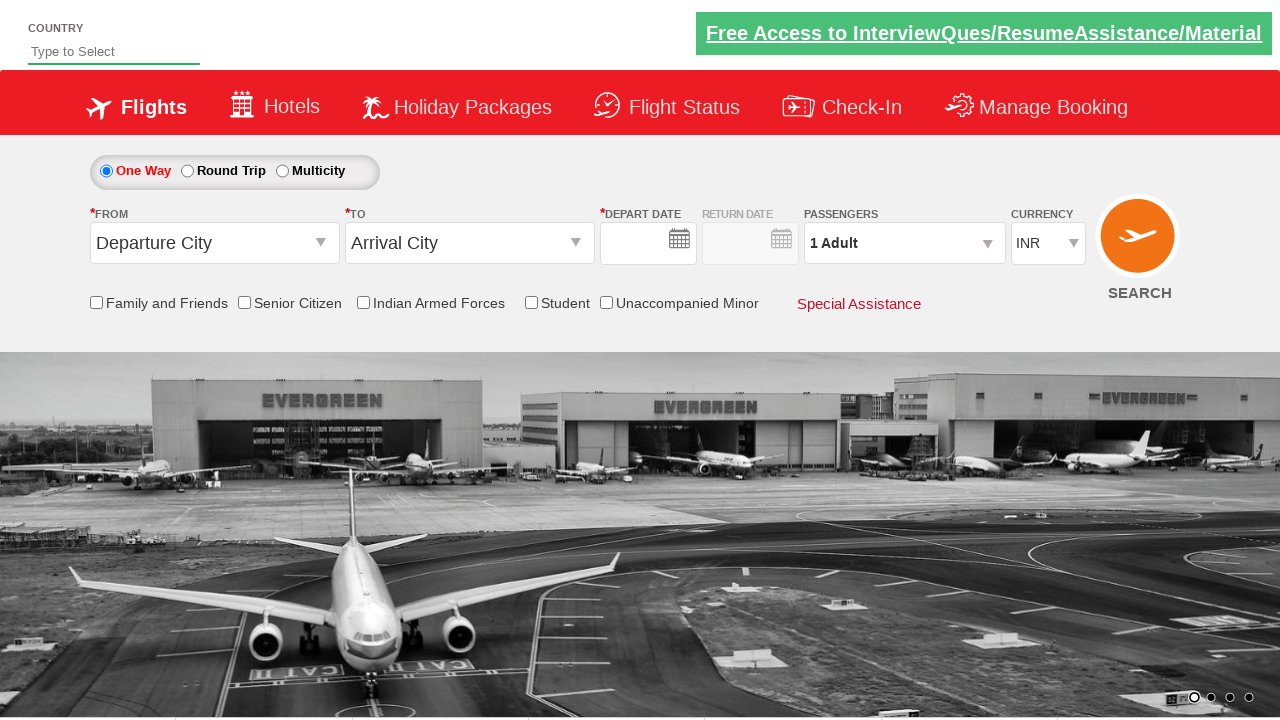

Page fully loaded - DOM content rendered
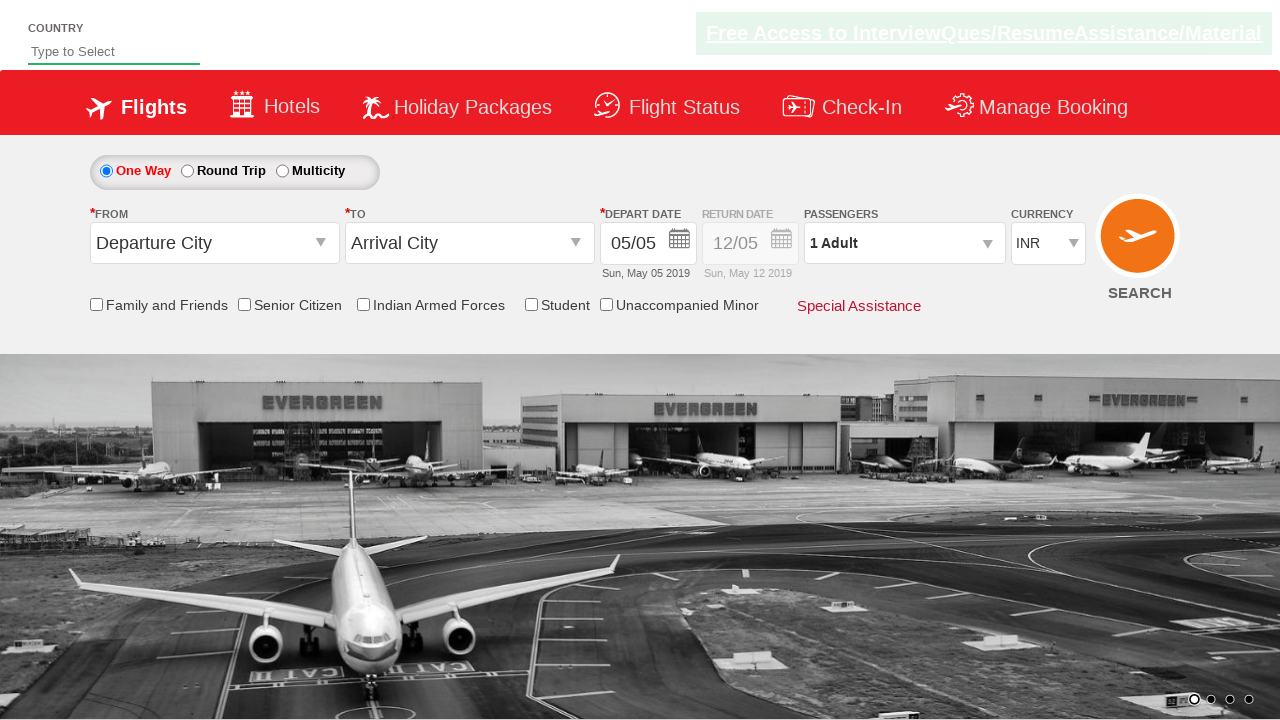

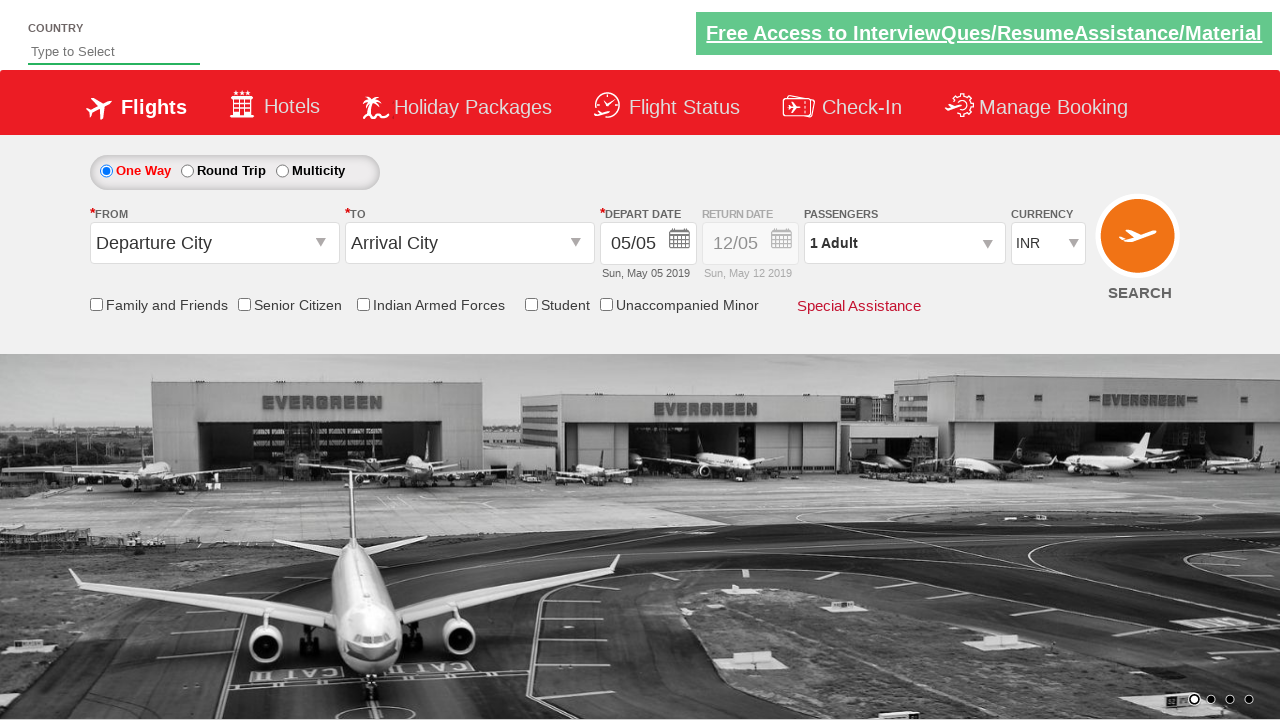